Tests window handling functionality by clicking a link that opens a new tab, switching between parent and child windows, and demonstrating stale element behavior

Starting URL: https://demo.automationtesting.in/Windows.html

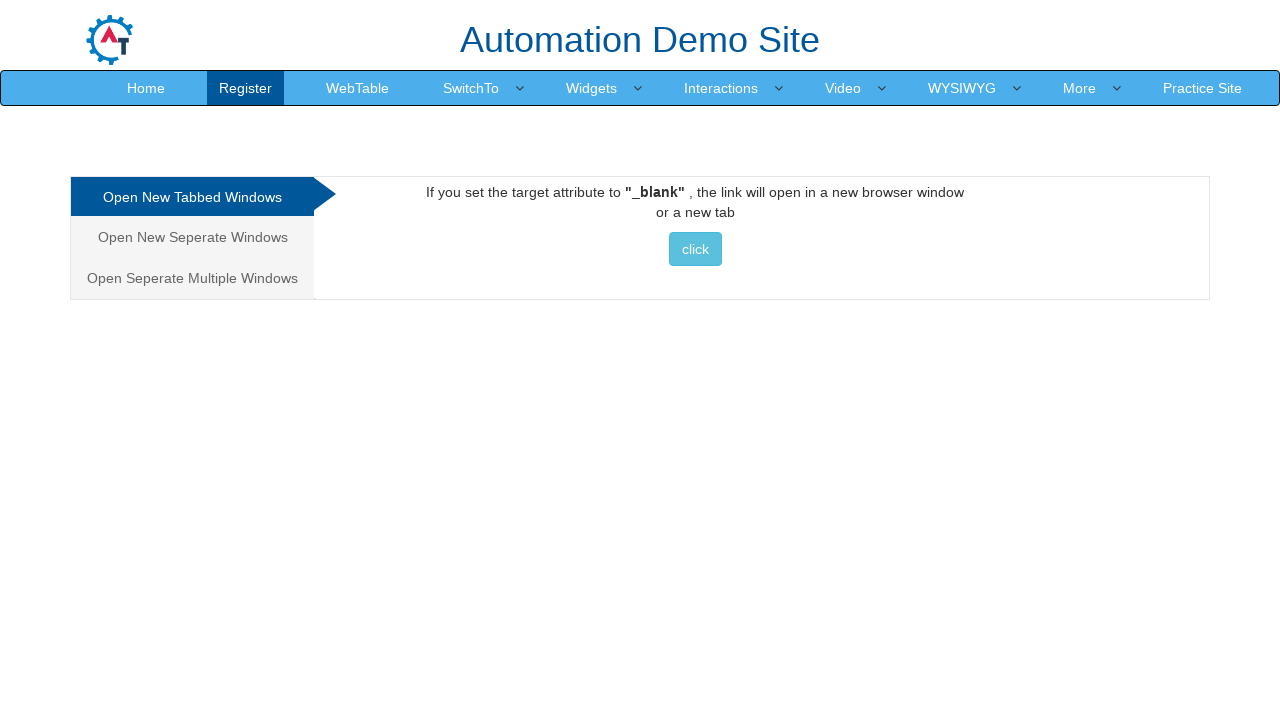

Clicked link with target='_blank' to open new tab at (695, 249) on xpath=//*[@target='_blank']
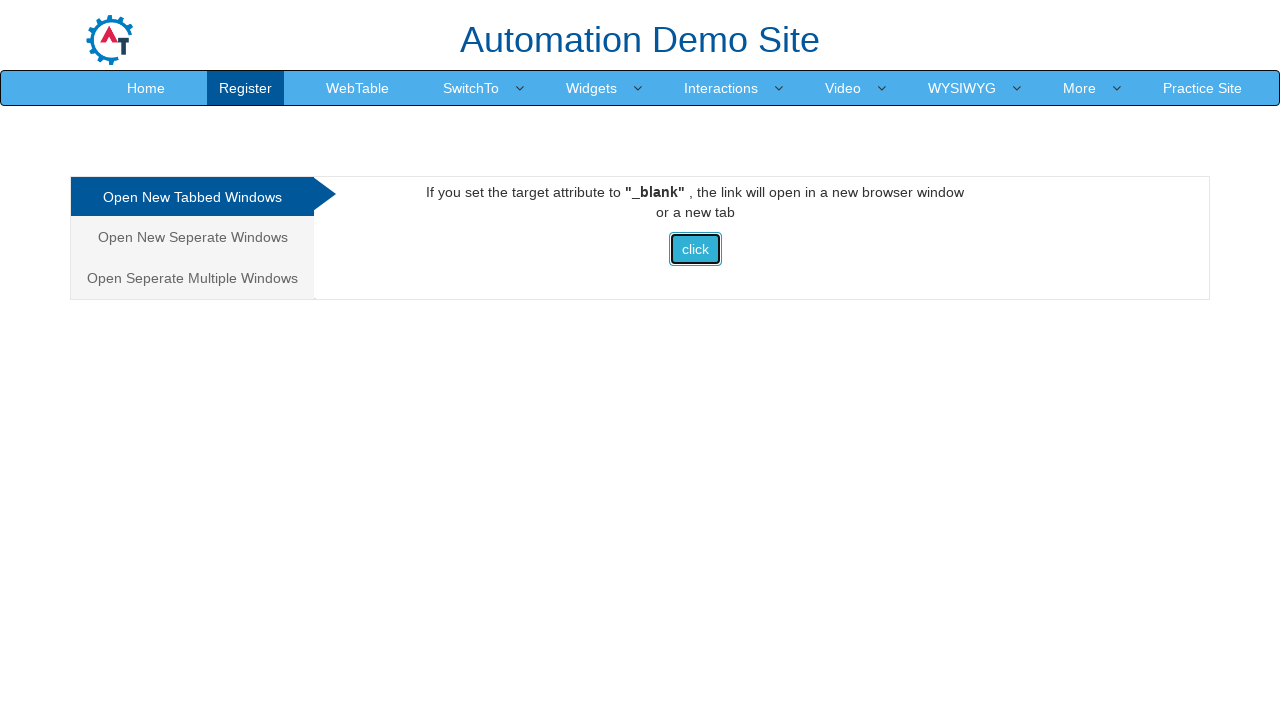

Captured new child page/tab reference
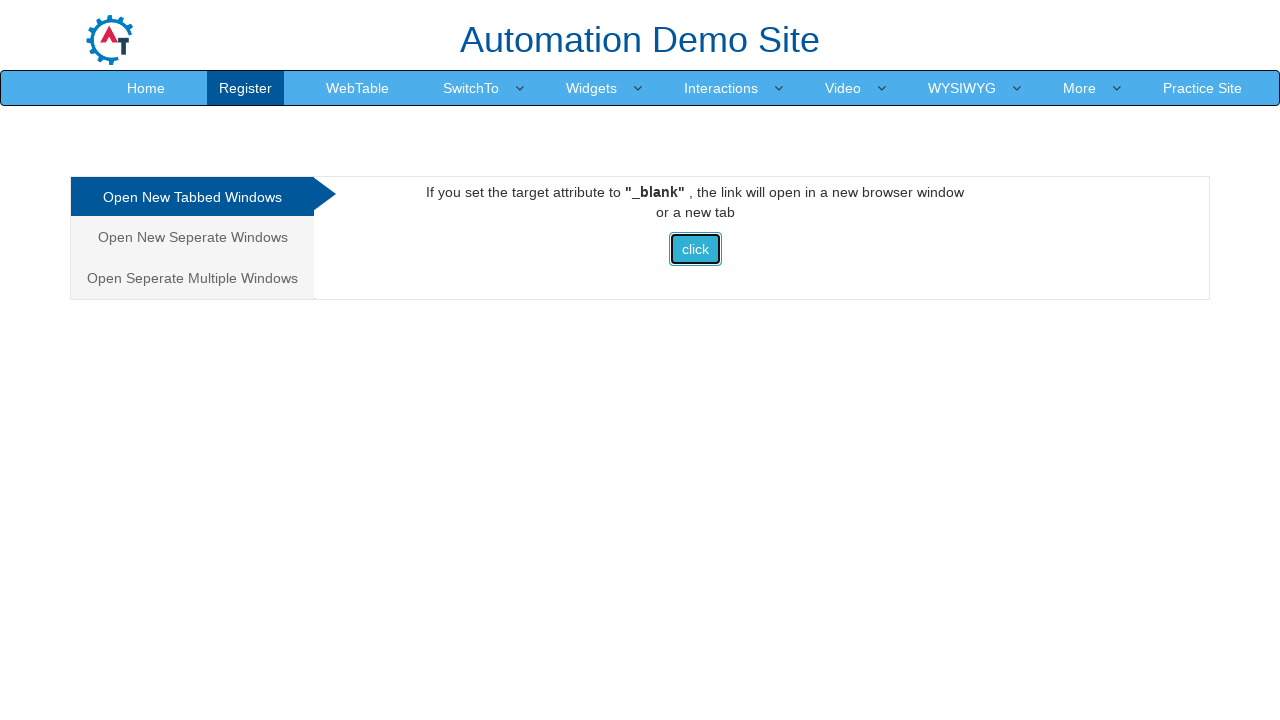

Child page finished loading
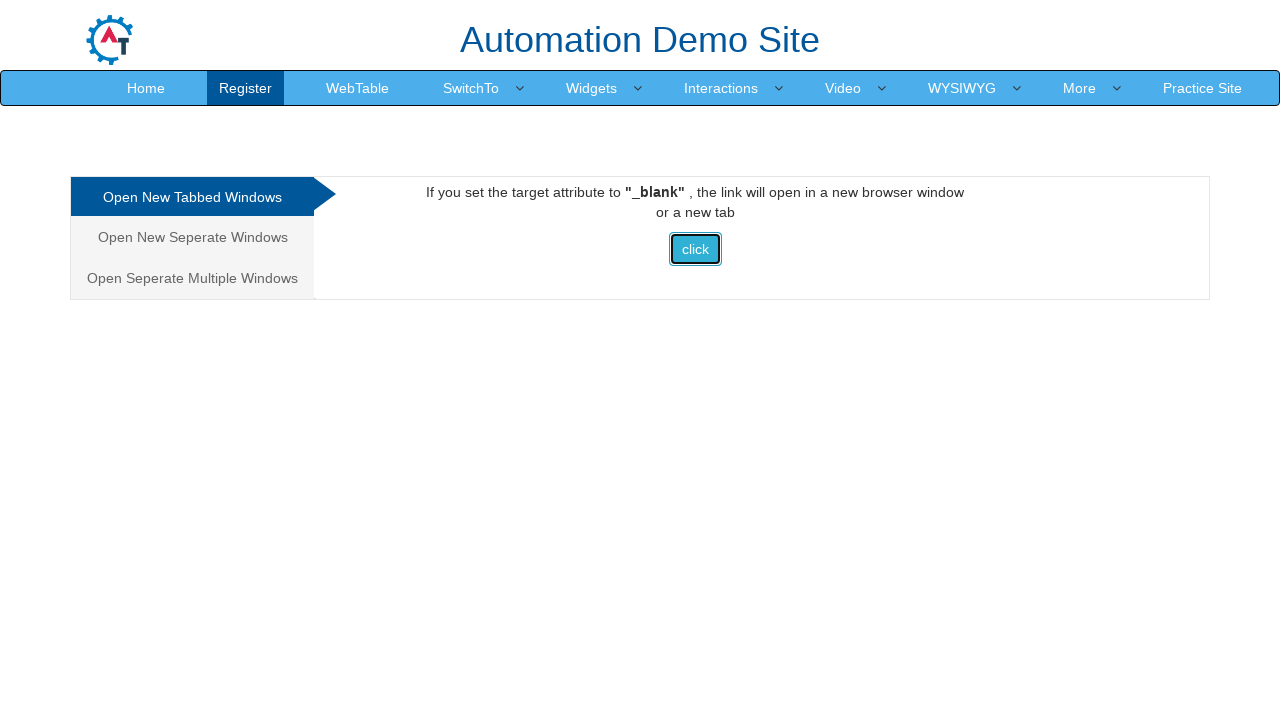

Waited 3 seconds on child page
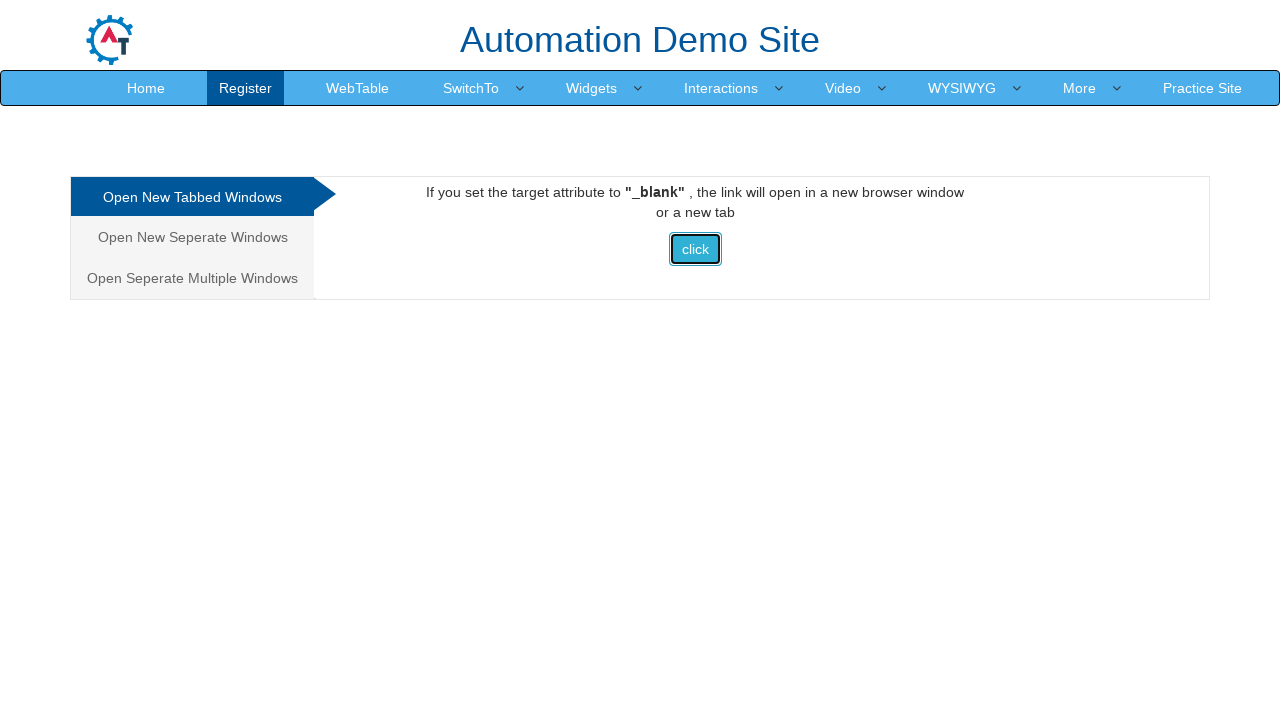

Switched focus back to parent page
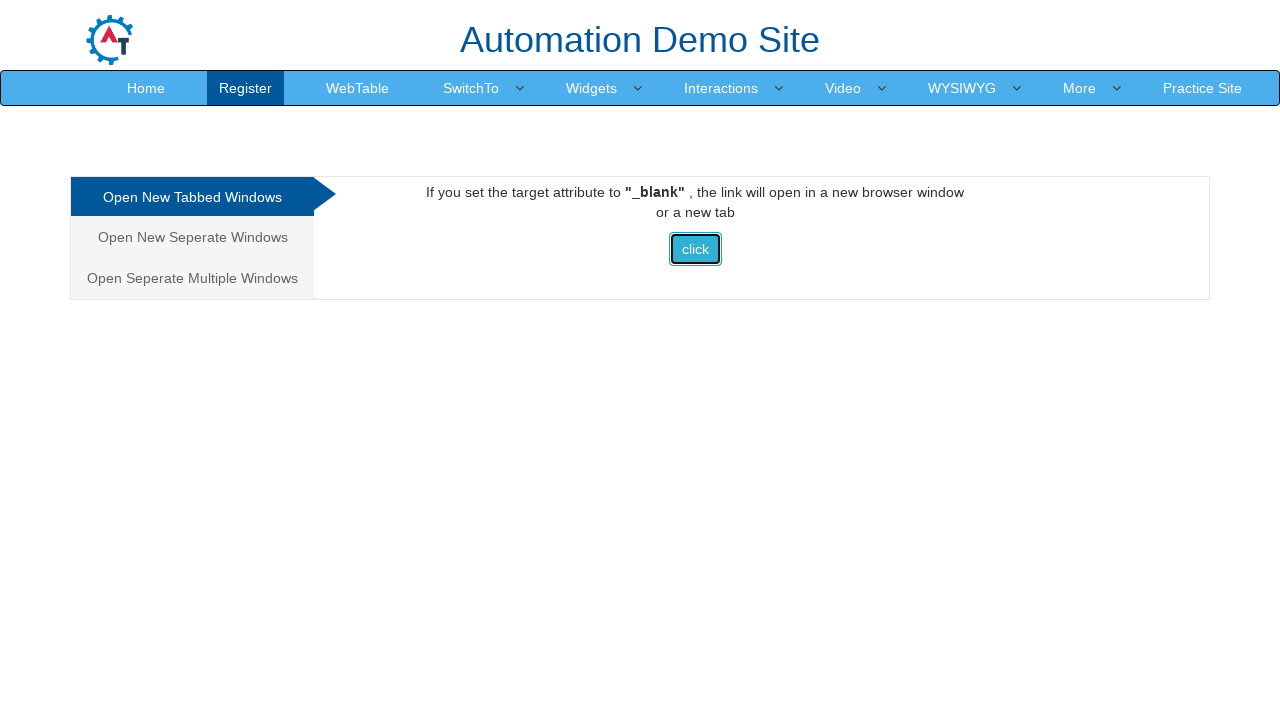

Clicked link with target='_blank' again on parent page at (695, 249) on xpath=//*[@target='_blank']
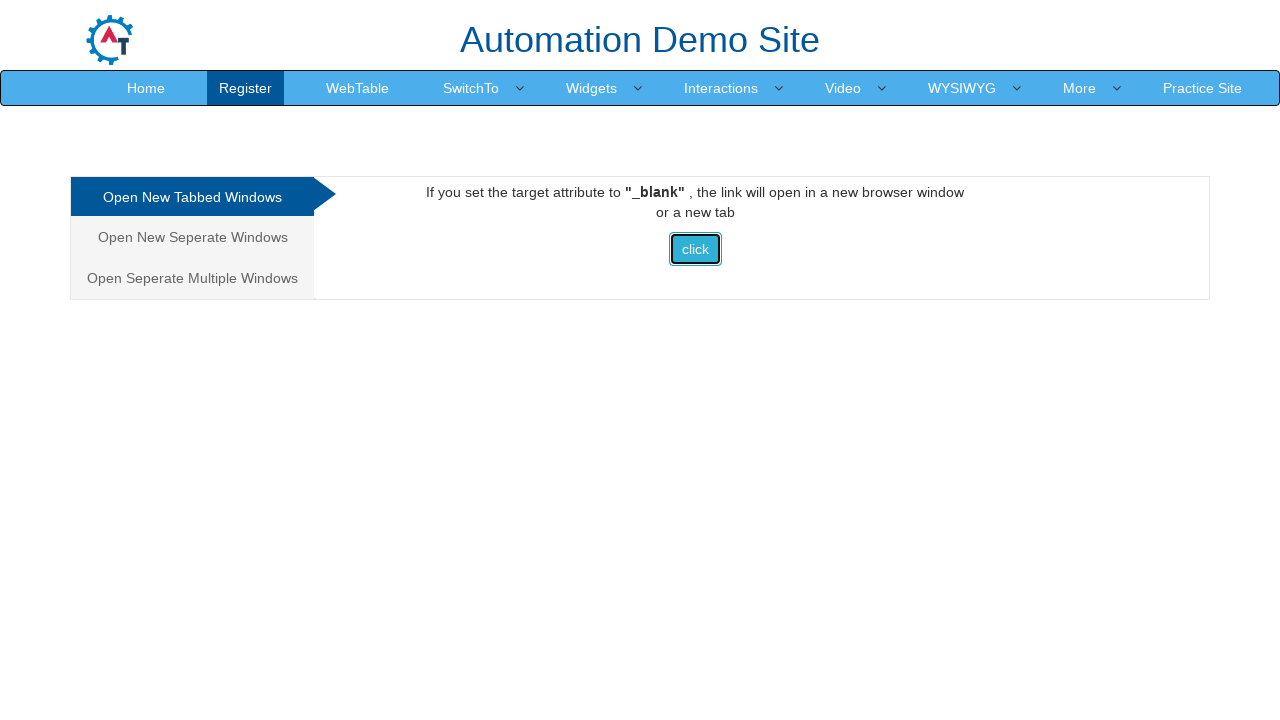

Waited 3 seconds before closing
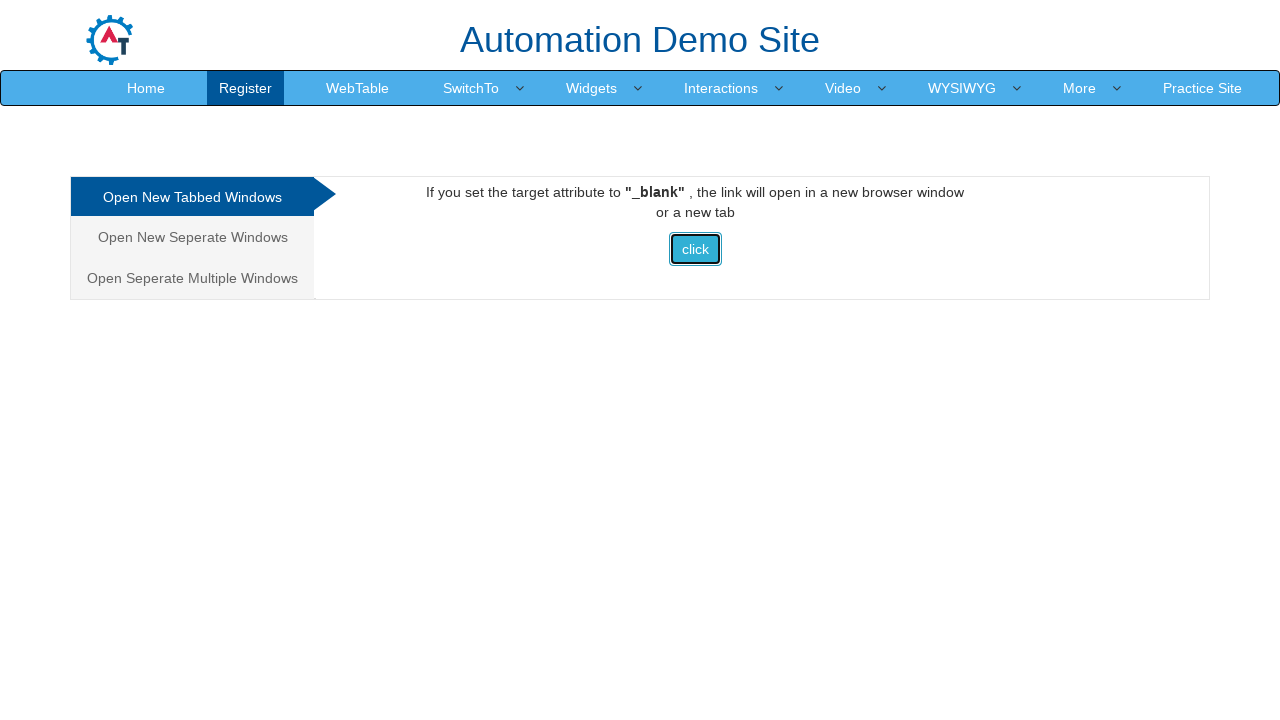

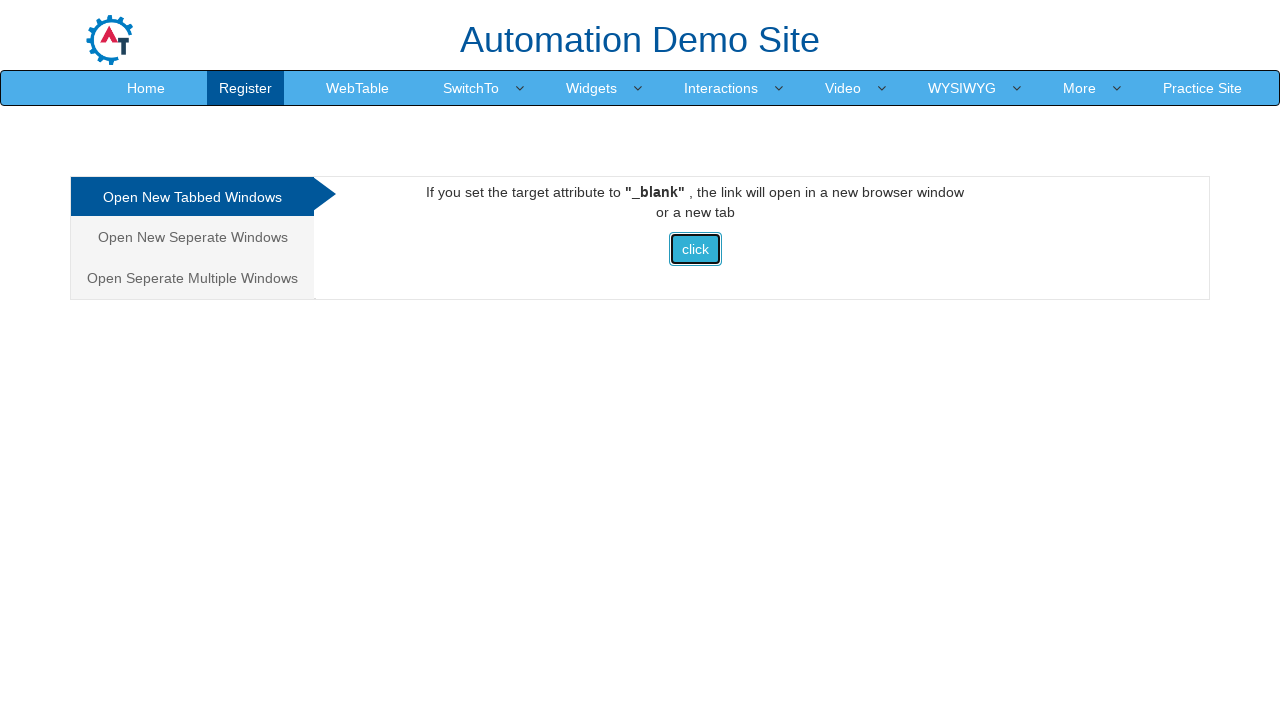